Tests right-click context menu functionality by performing a context click on a button element to trigger a custom context menu

Starting URL: https://swisnl.github.io/jQuery-contextMenu/demo.html

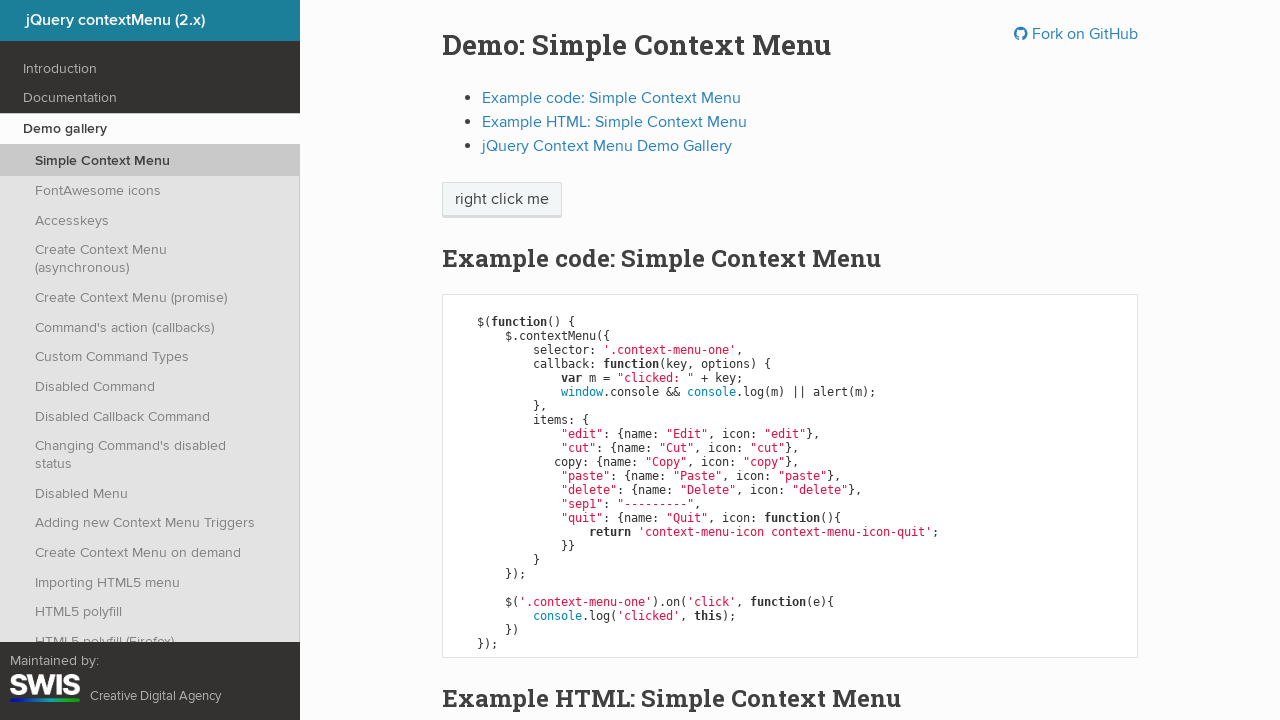

Navigated to jQuery contextMenu demo page
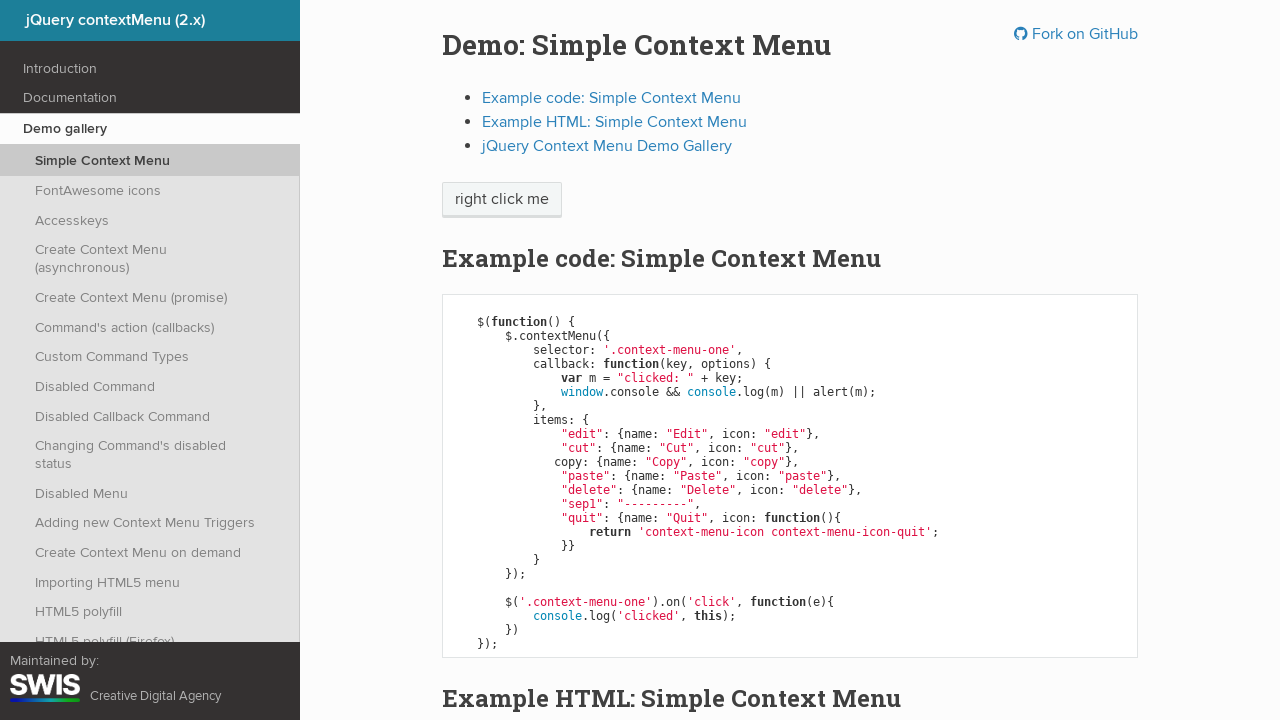

Right-clicked on context menu button at (502, 200) on span.context-menu-one.btn.btn-neutral
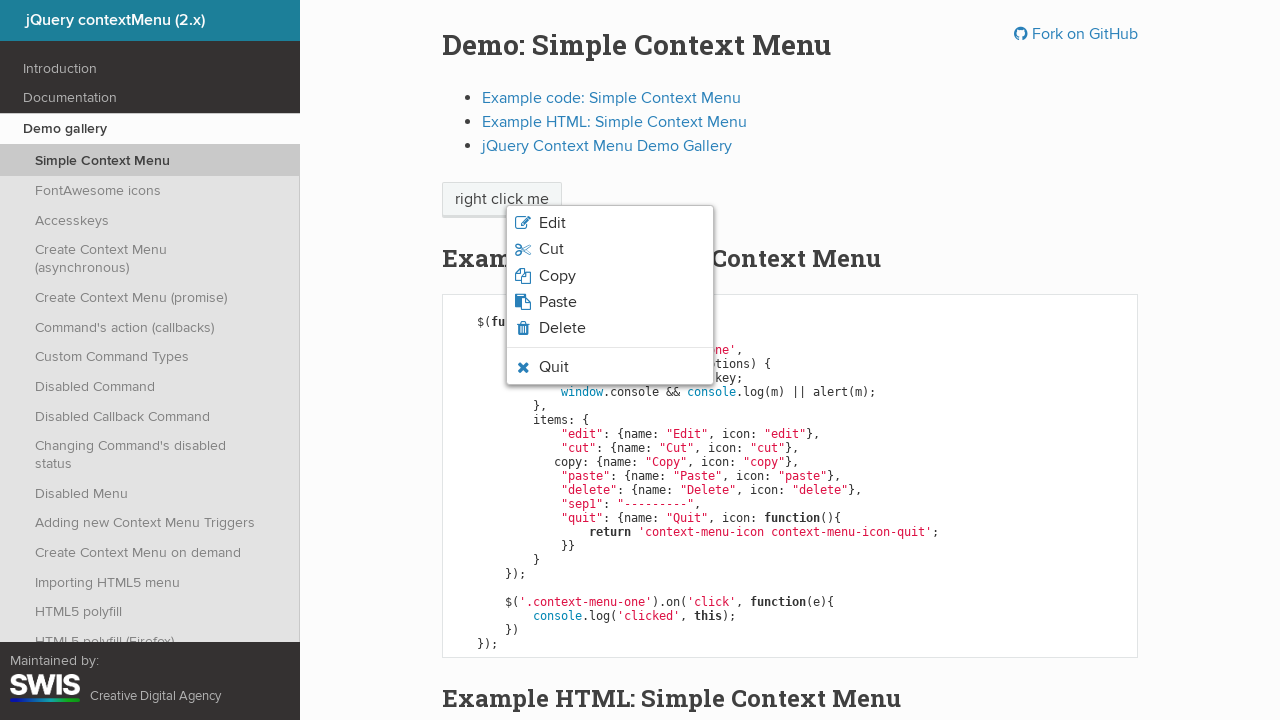

Context menu appeared
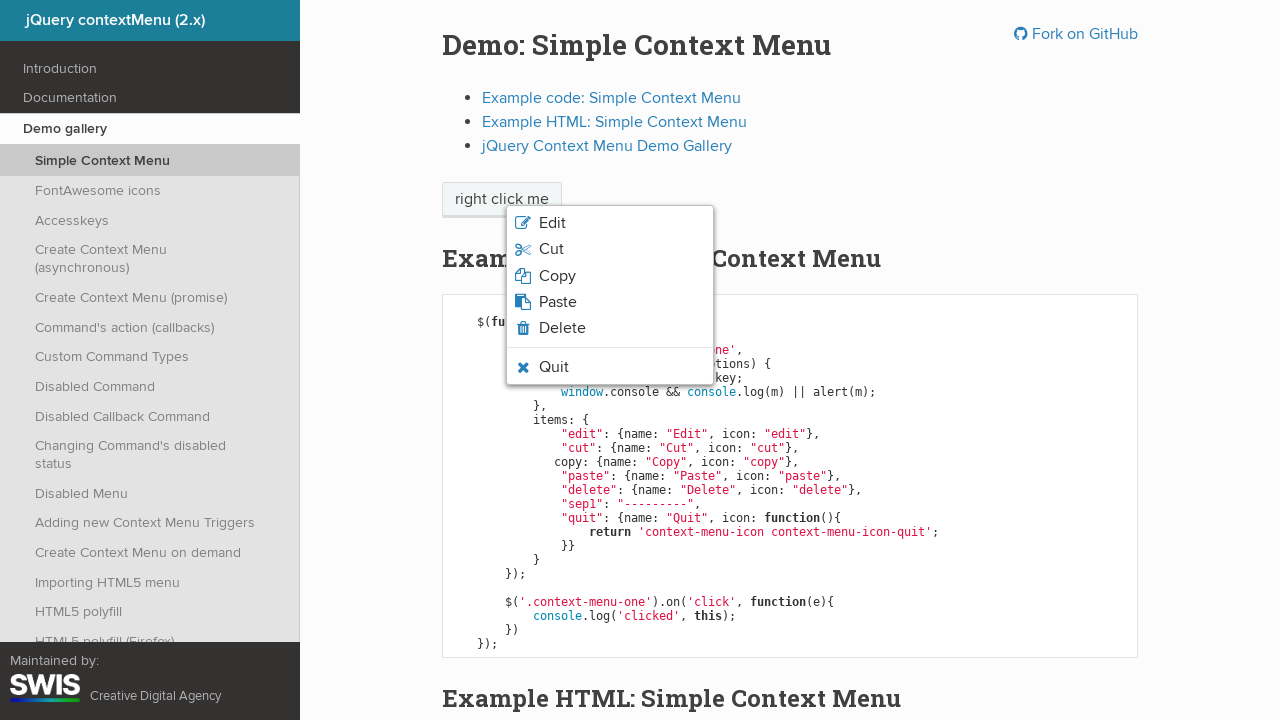

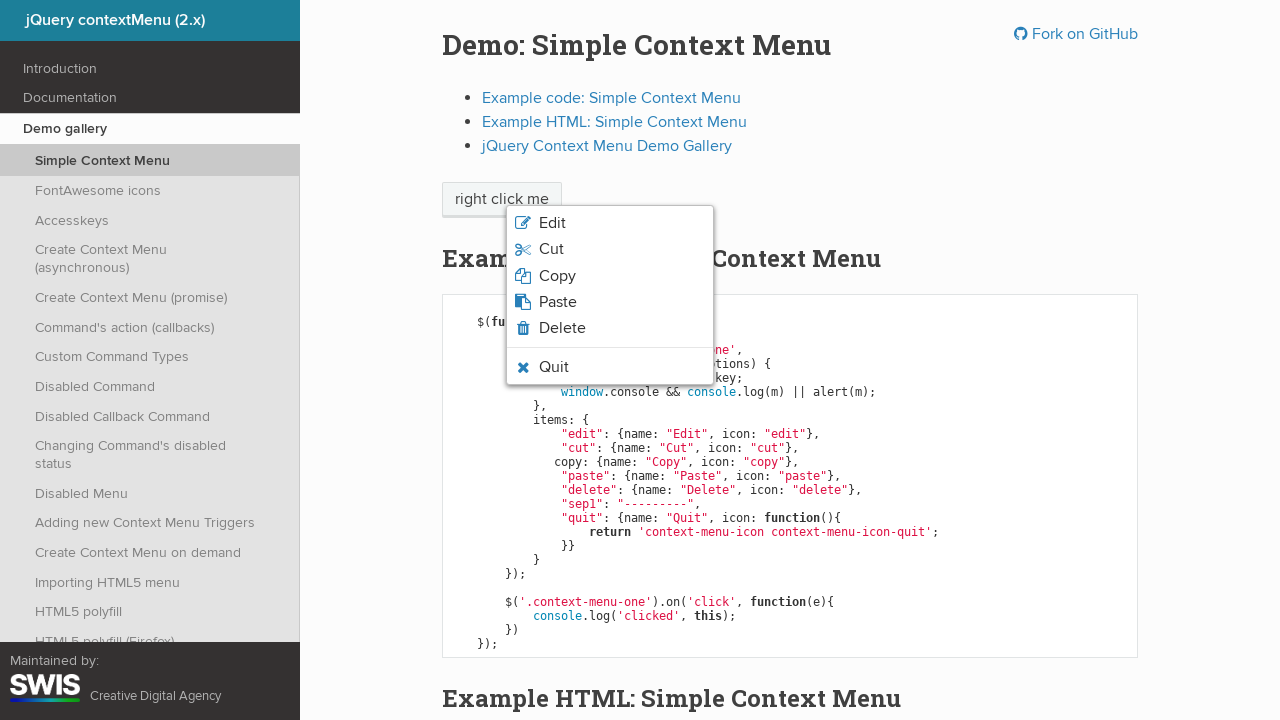